Tests registration form validation by submitting with empty state field

Starting URL: https://parabank.parasoft.com/parabank/register.htm

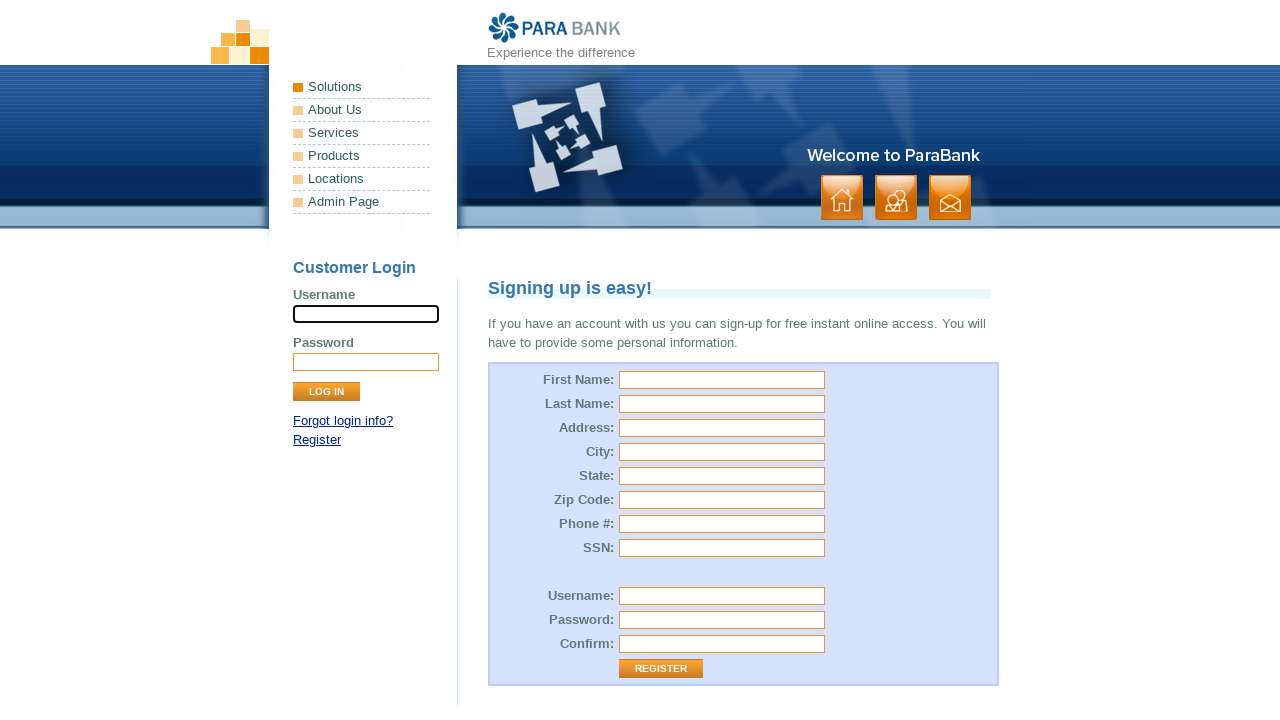

Filled first name field with 'Reny' on input[id='customer.firstName']
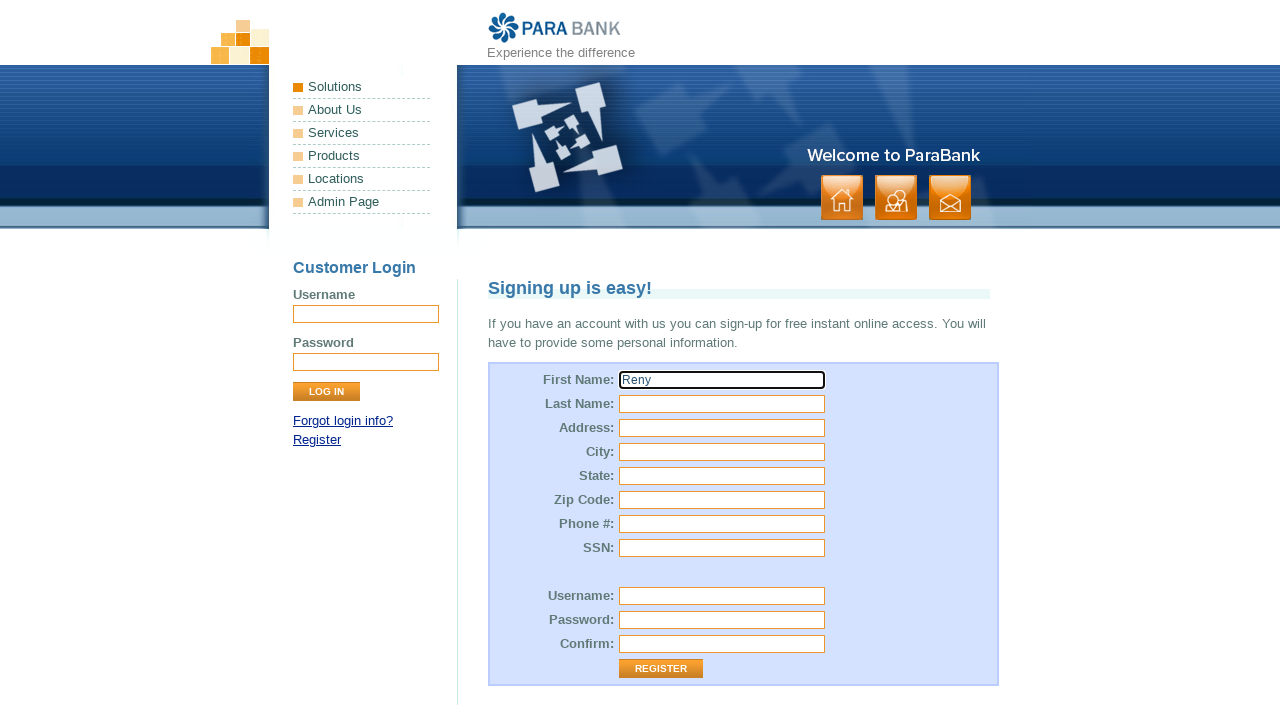

Filled last name field with 'Lopez' on input[id='customer.lastName']
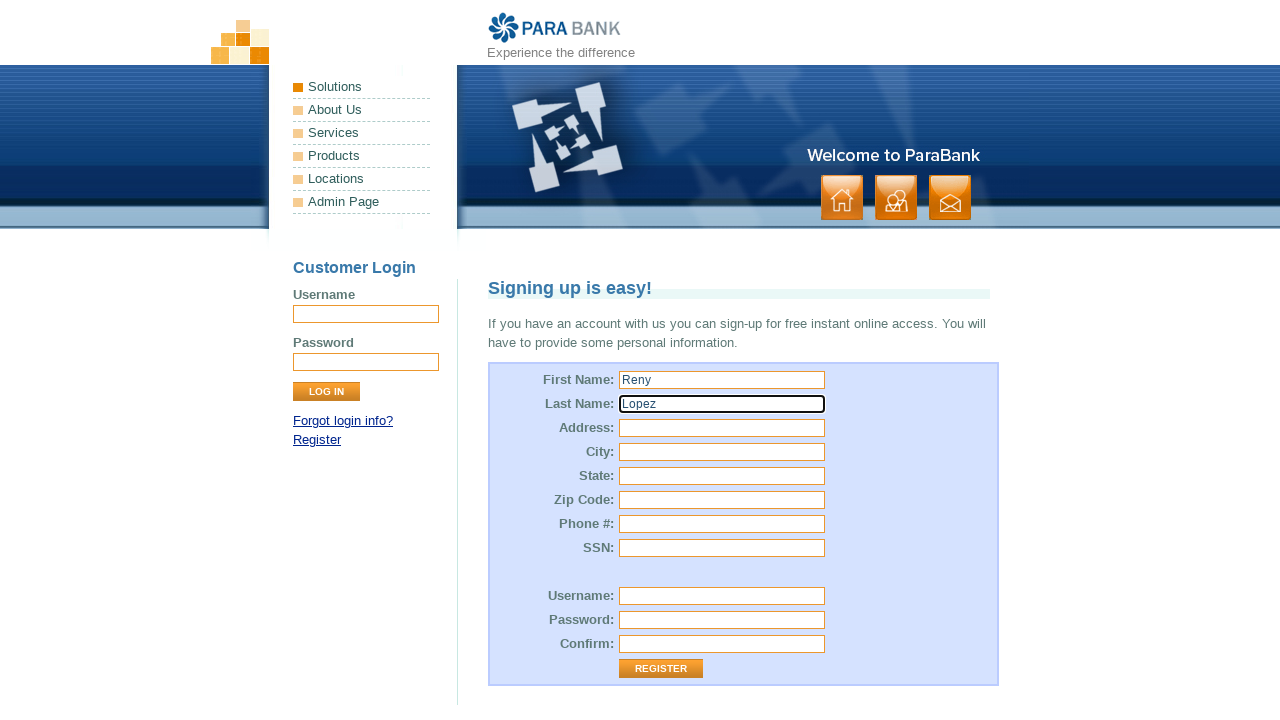

Filled street address field with '7301 Topping Rd' on input[id='customer.address.street']
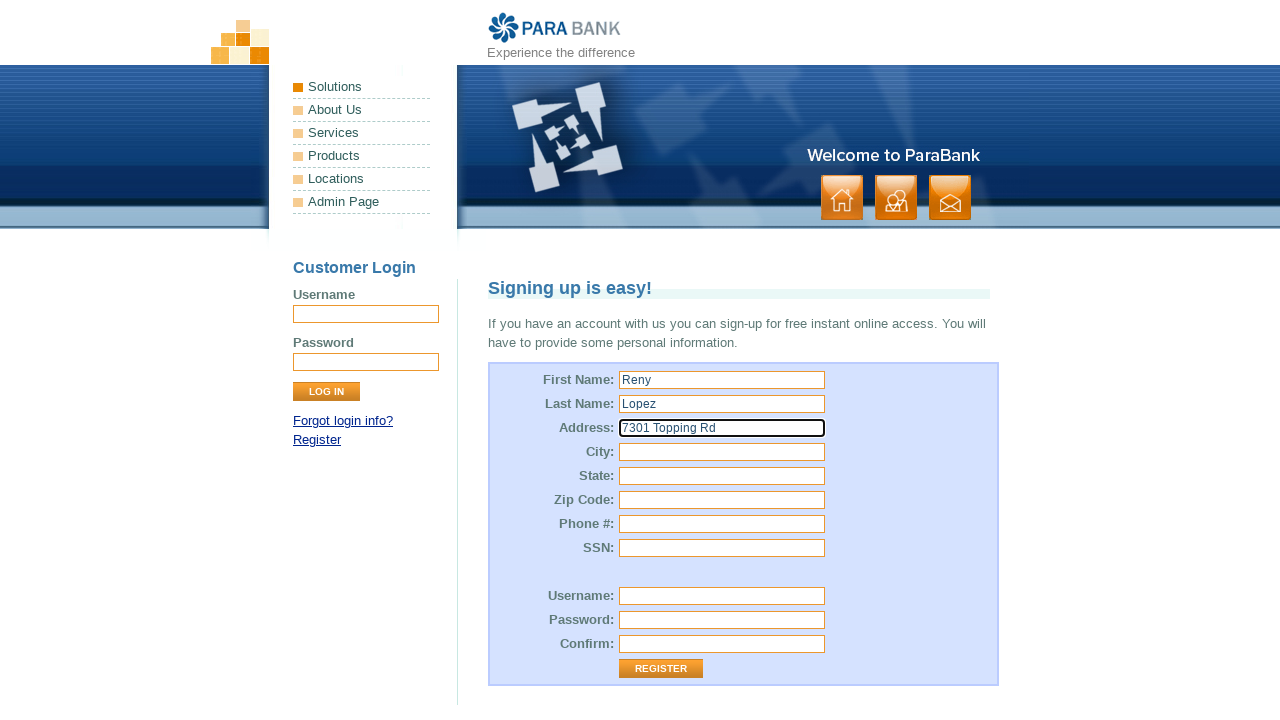

Filled city field with 'Mississauga' on input[id='customer.address.city']
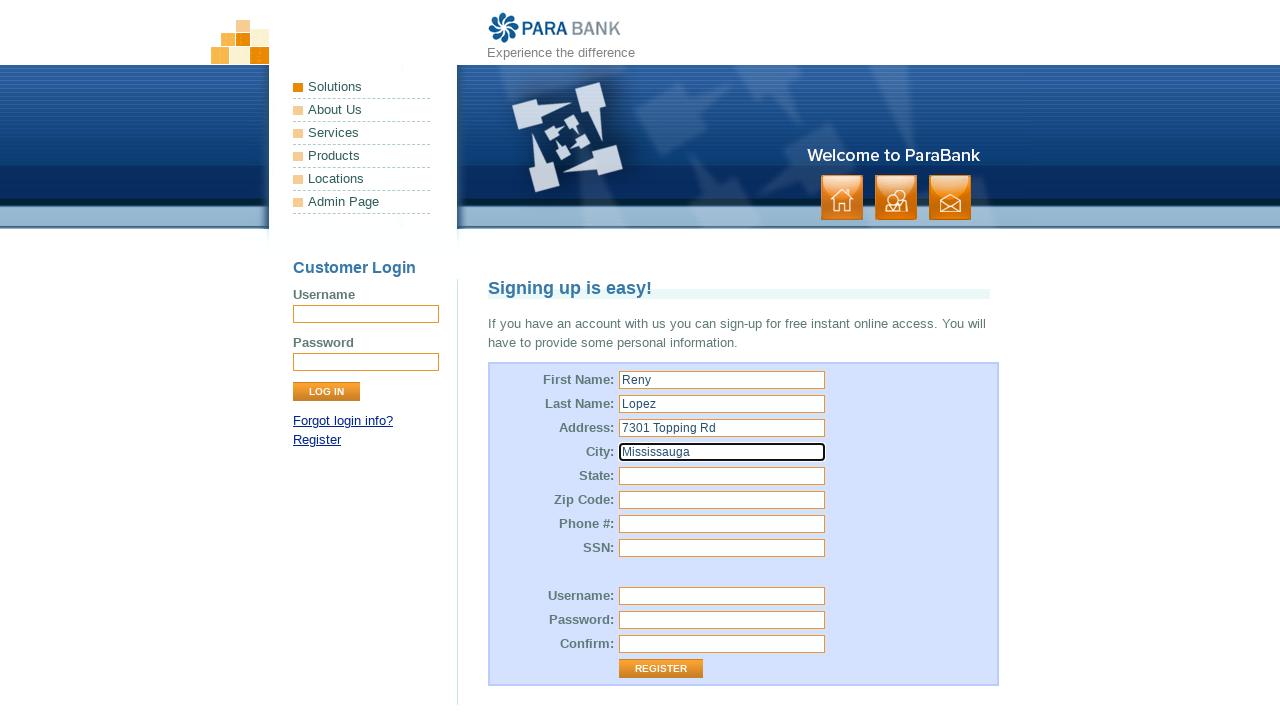

Filled zip code field with 'L4T2Y6' on input[id='customer.address.zipCode']
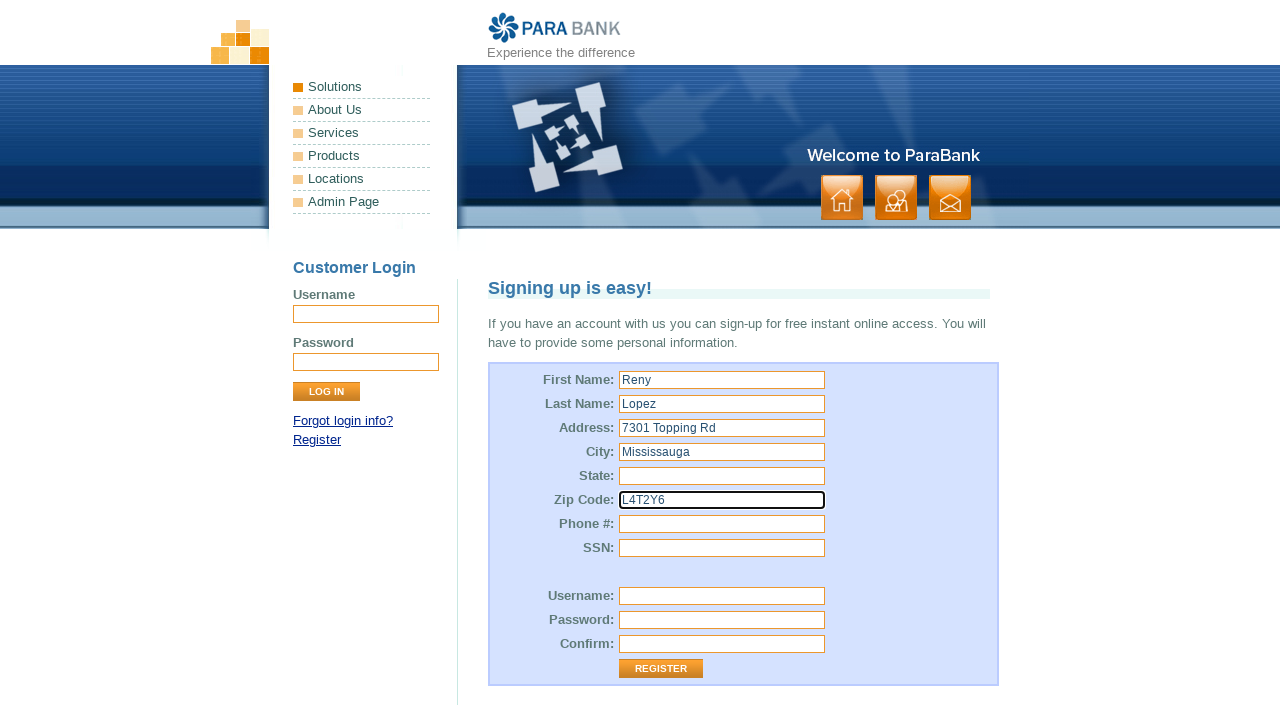

Filled SSN field with '1234' on input[id='customer.ssn']
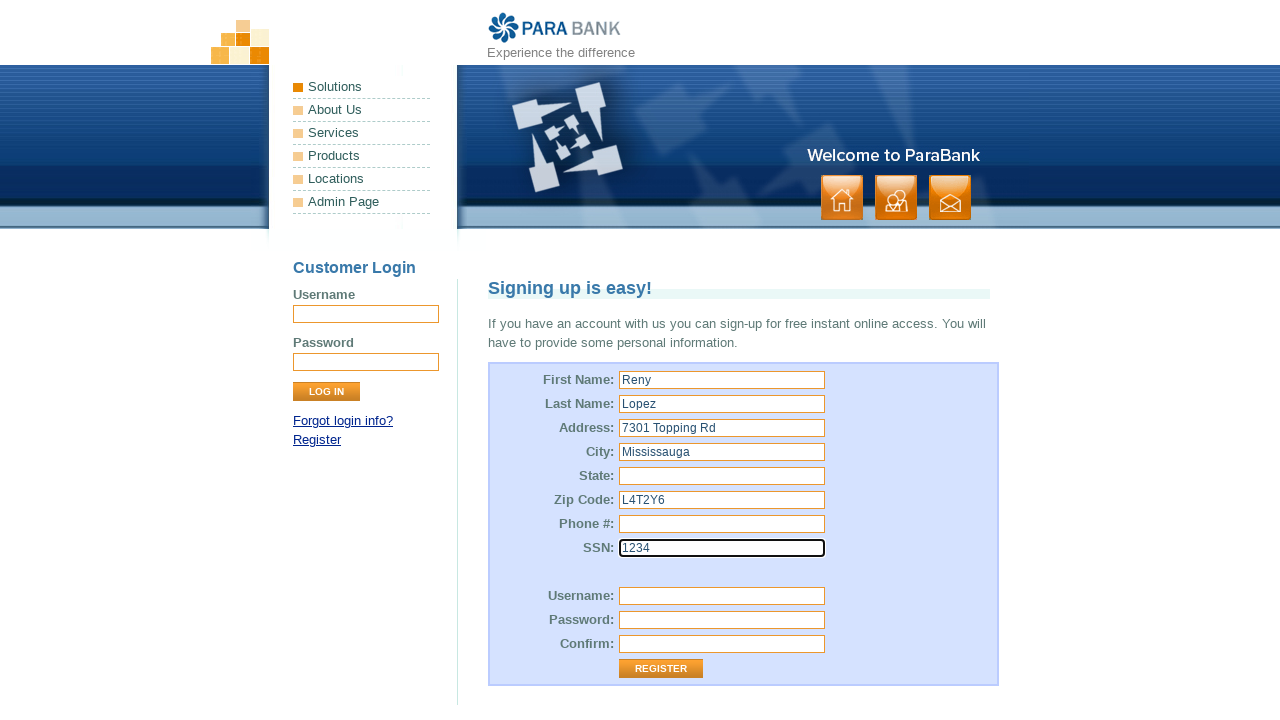

Filled phone number field with '6474049982' on input[id='customer.phoneNumber']
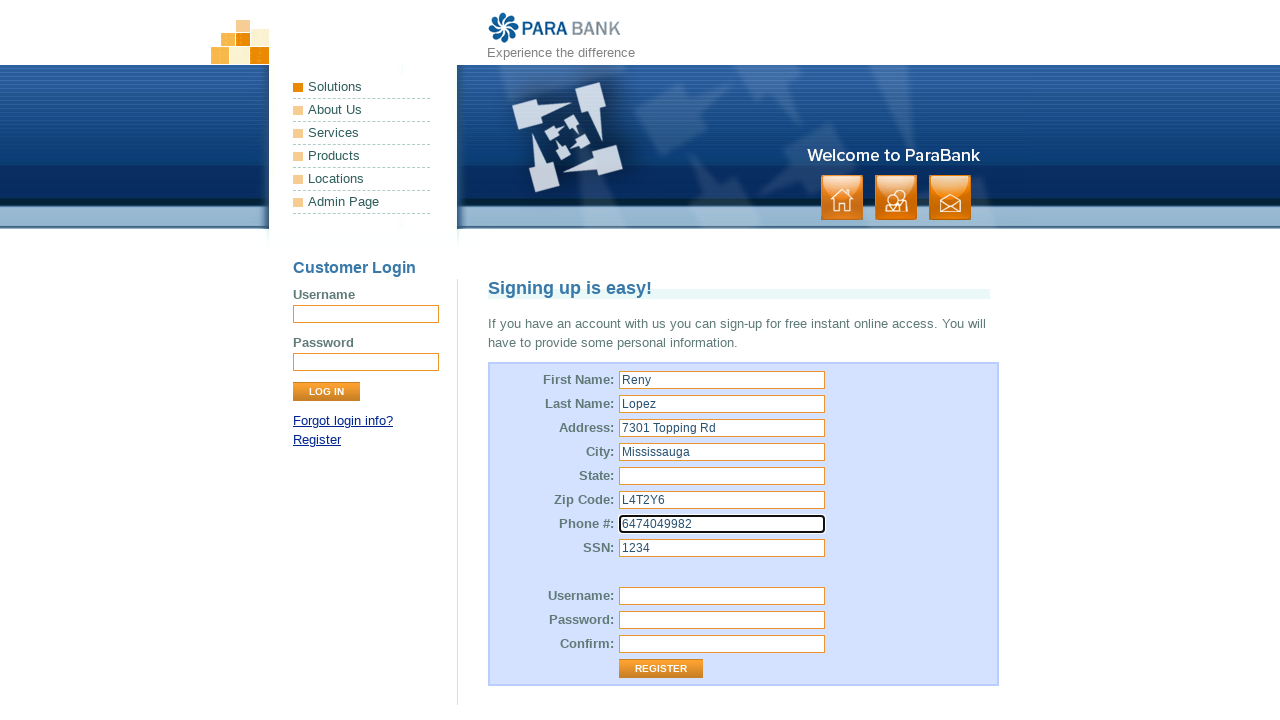

Filled username field with 'RenyLopez' on input[id='customer.username']
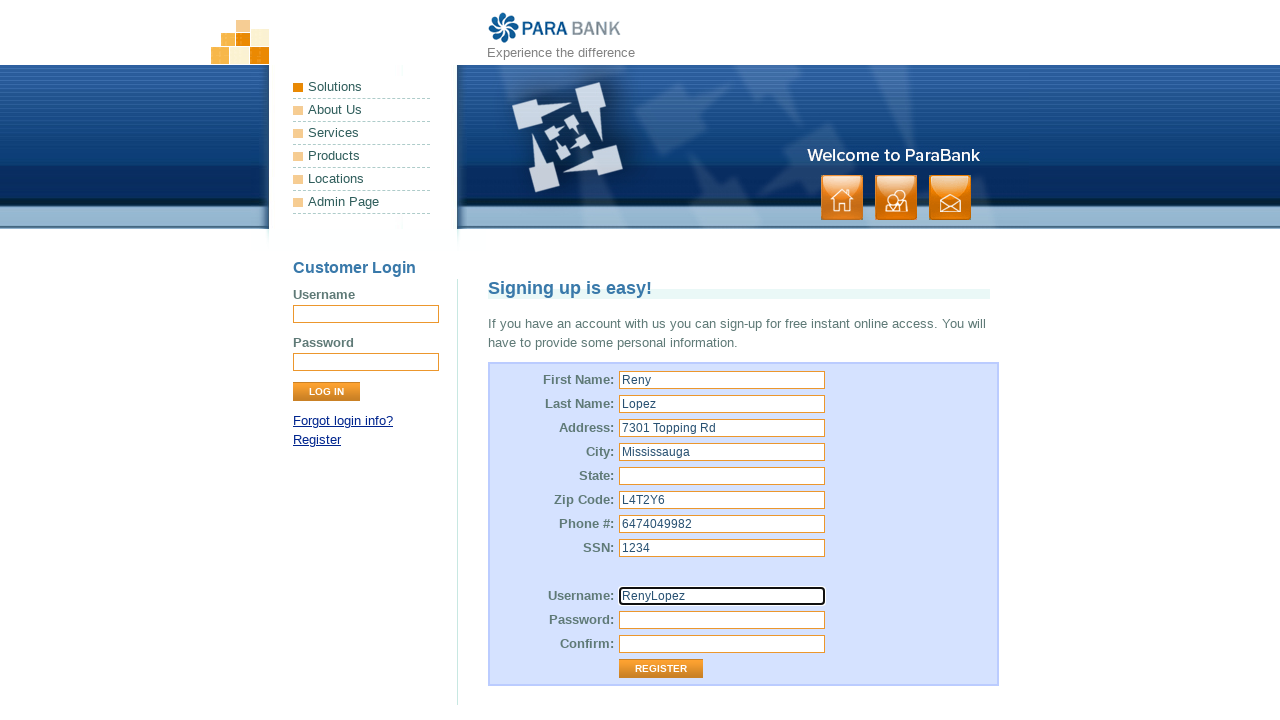

Filled password field with 'RenyJLopez' on input[id='customer.password']
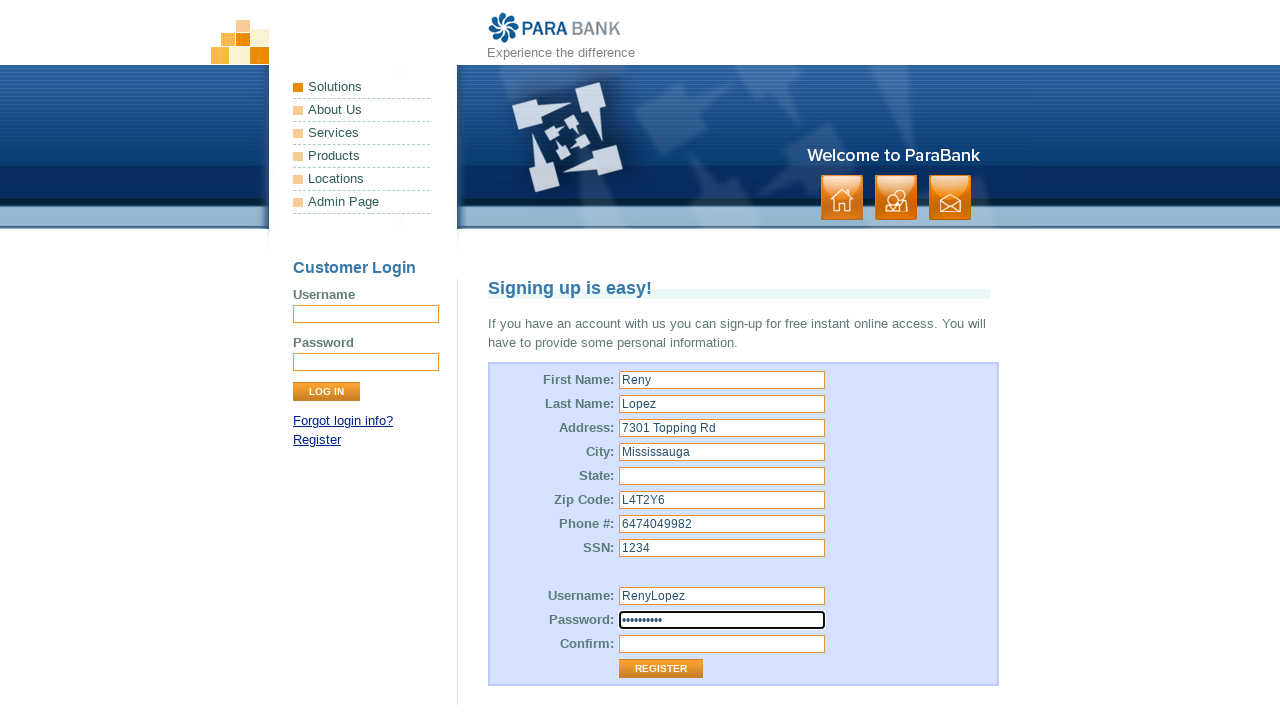

Filled repeated password field with 'RenyJLopez' on input[id='repeatedPassword']
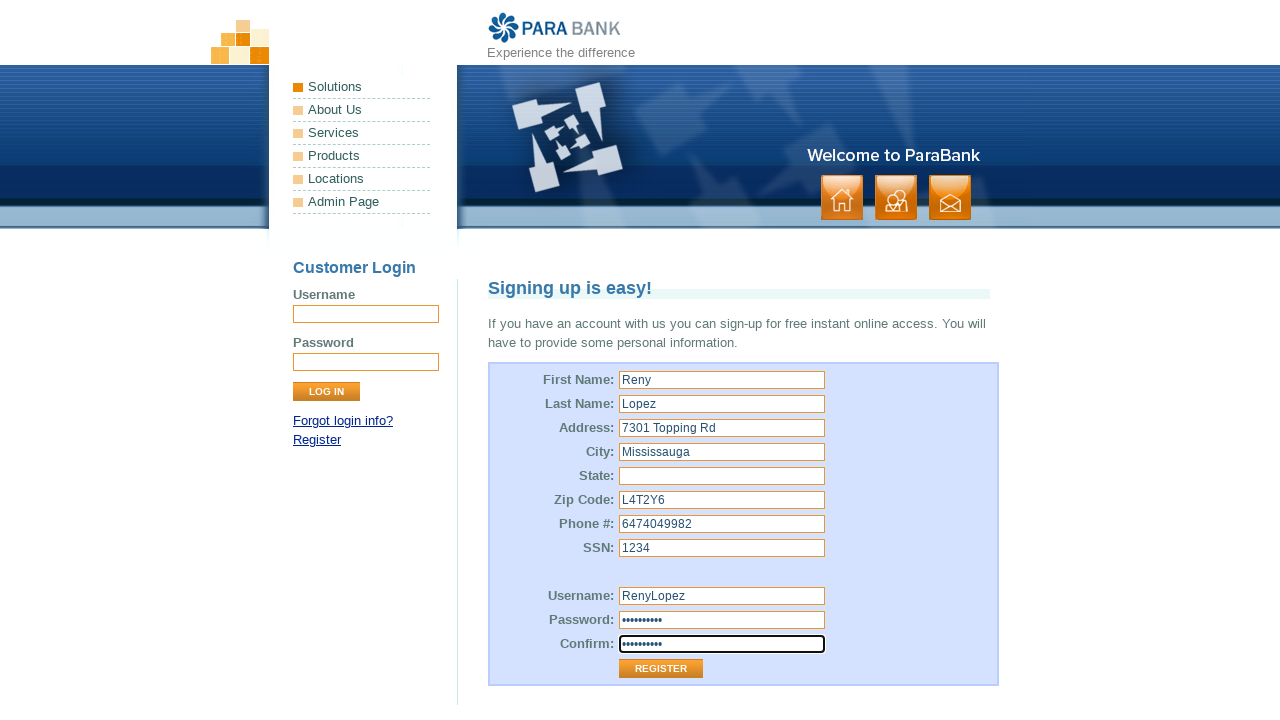

Clicked Register button to submit form with empty state field at (661, 669) on input[value='Register']
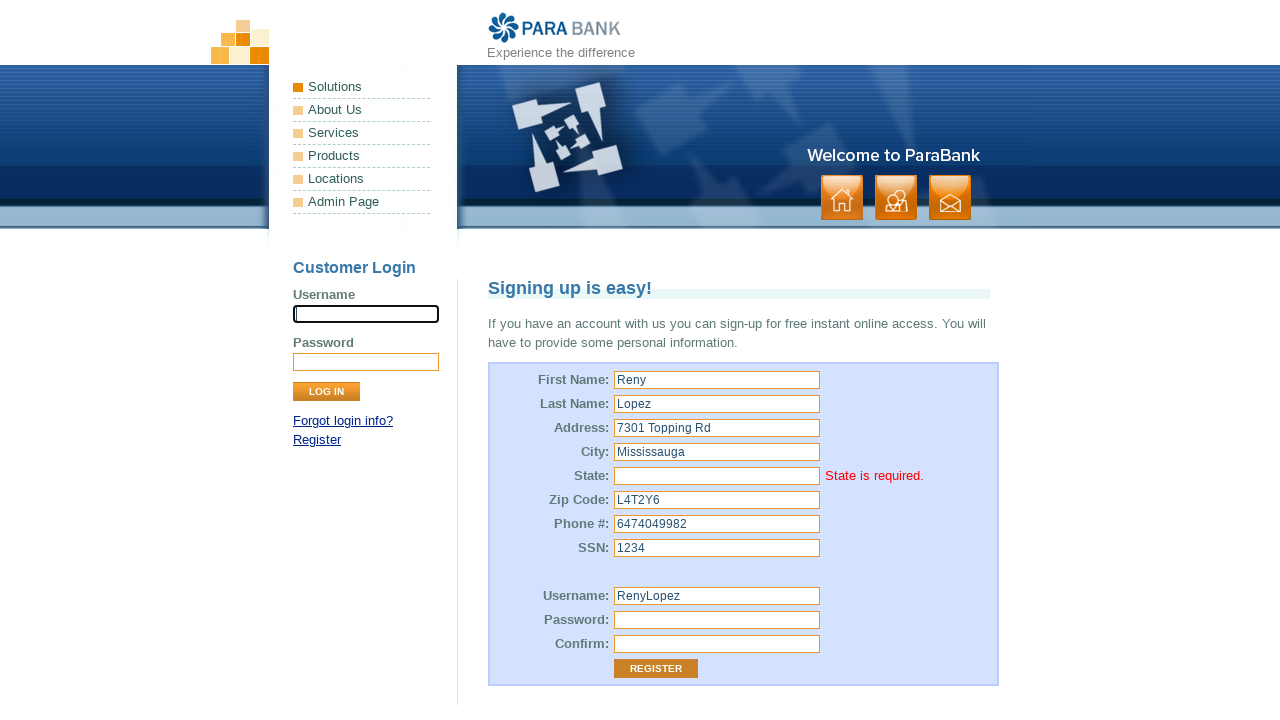

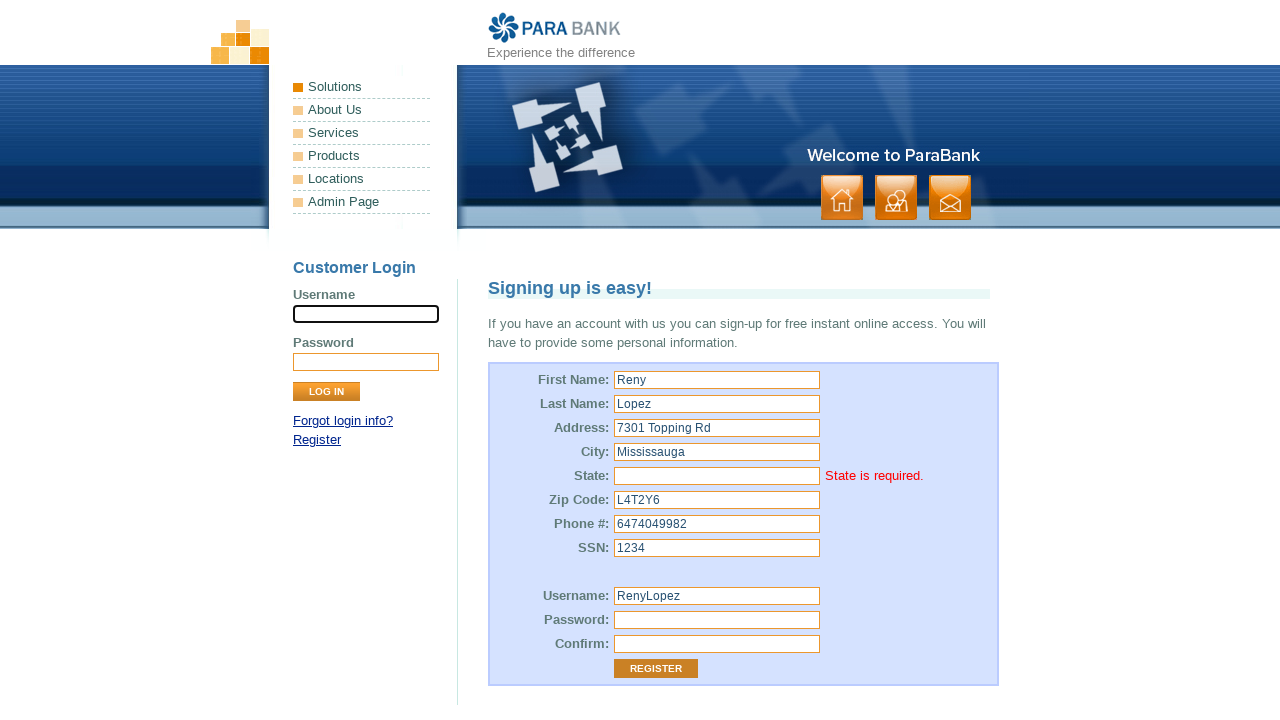